Tests checkbox interaction on jQuery UI demo page by clicking a checkbox if it's not already selected

Starting URL: https://jqueryui.com/checkboxradio/

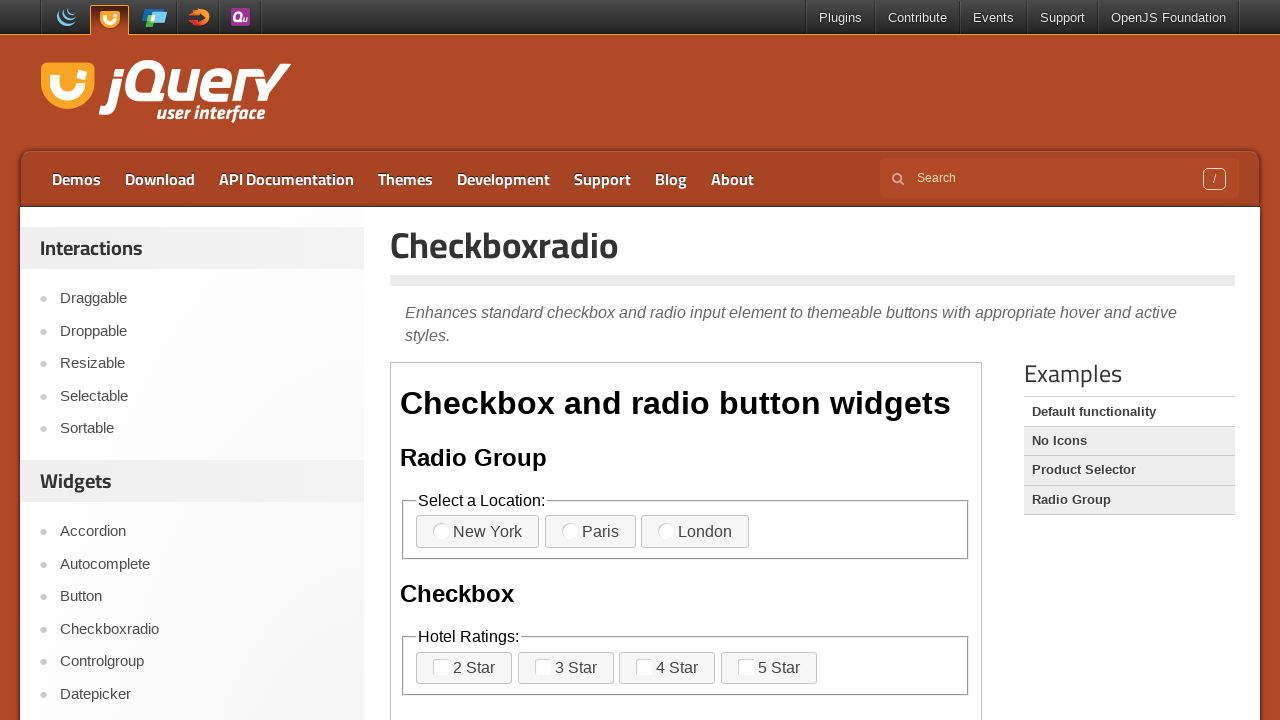

Located iframe containing the demo
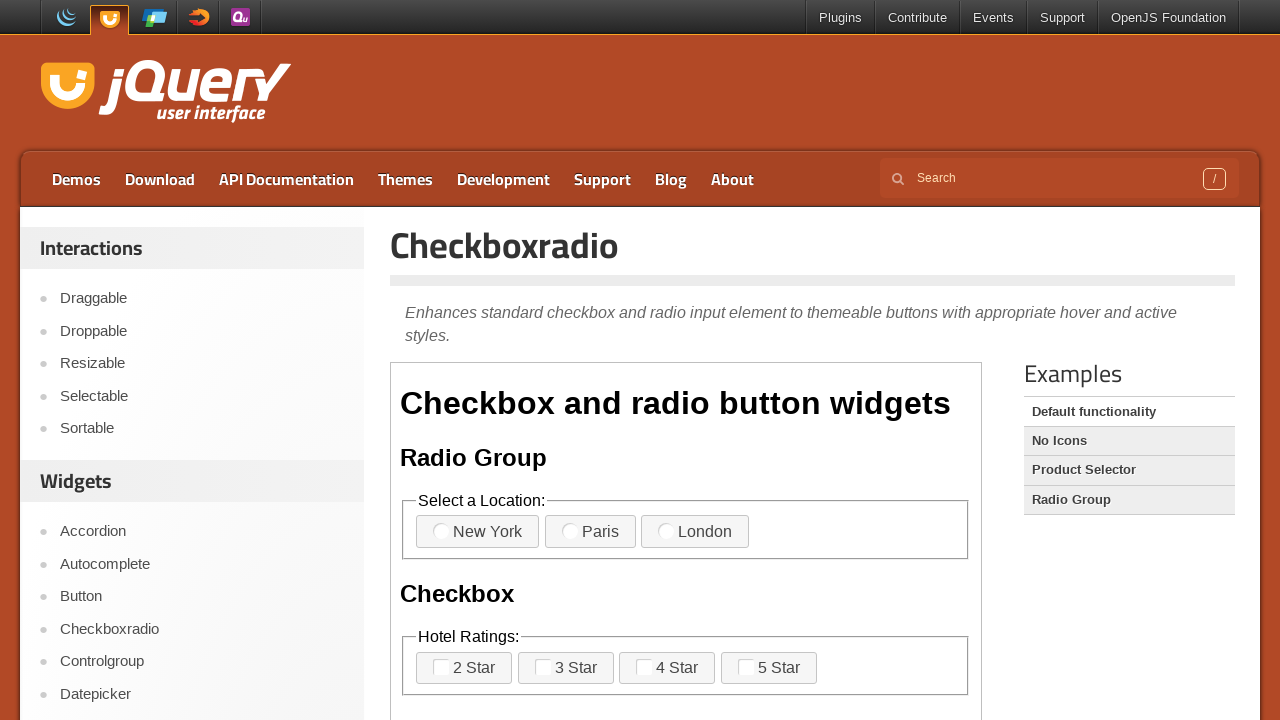

Located checkbox for '2 Double' option
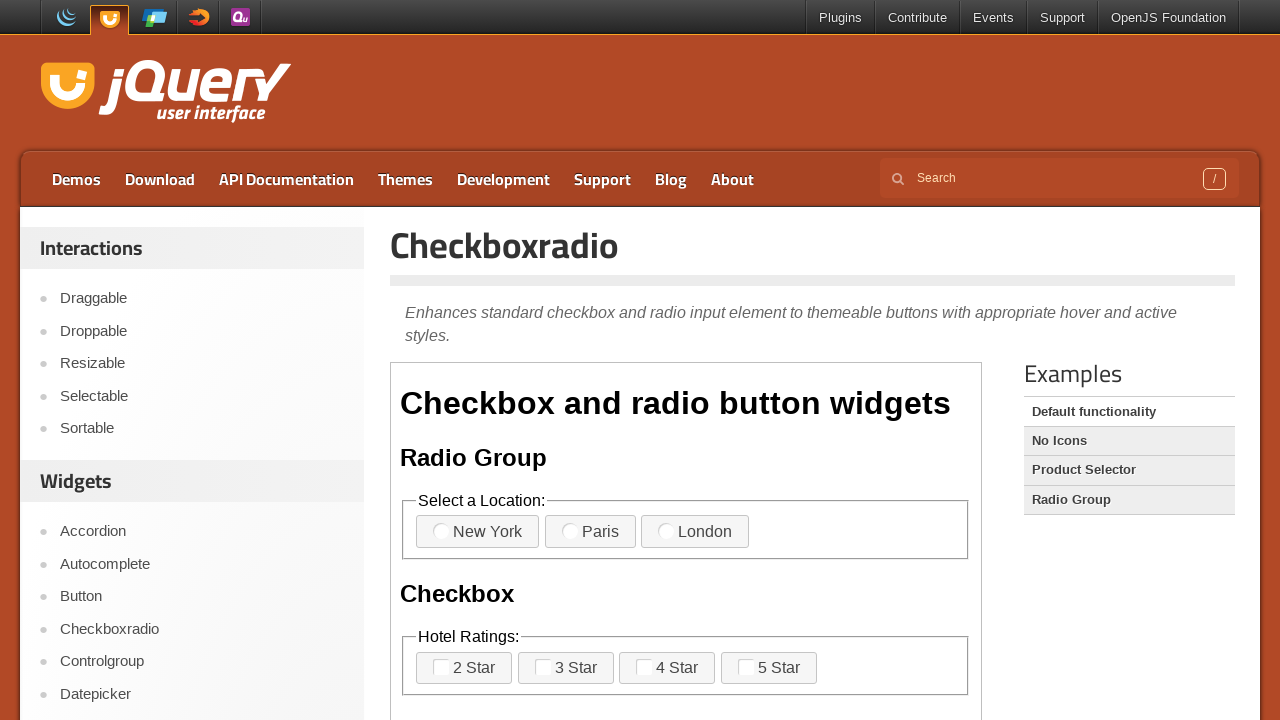

Checkbox '2 Double' was not selected, clicked to select it at (476, 361) on iframe.demo-frame >> internal:control=enter-frame >> text='2 Double'
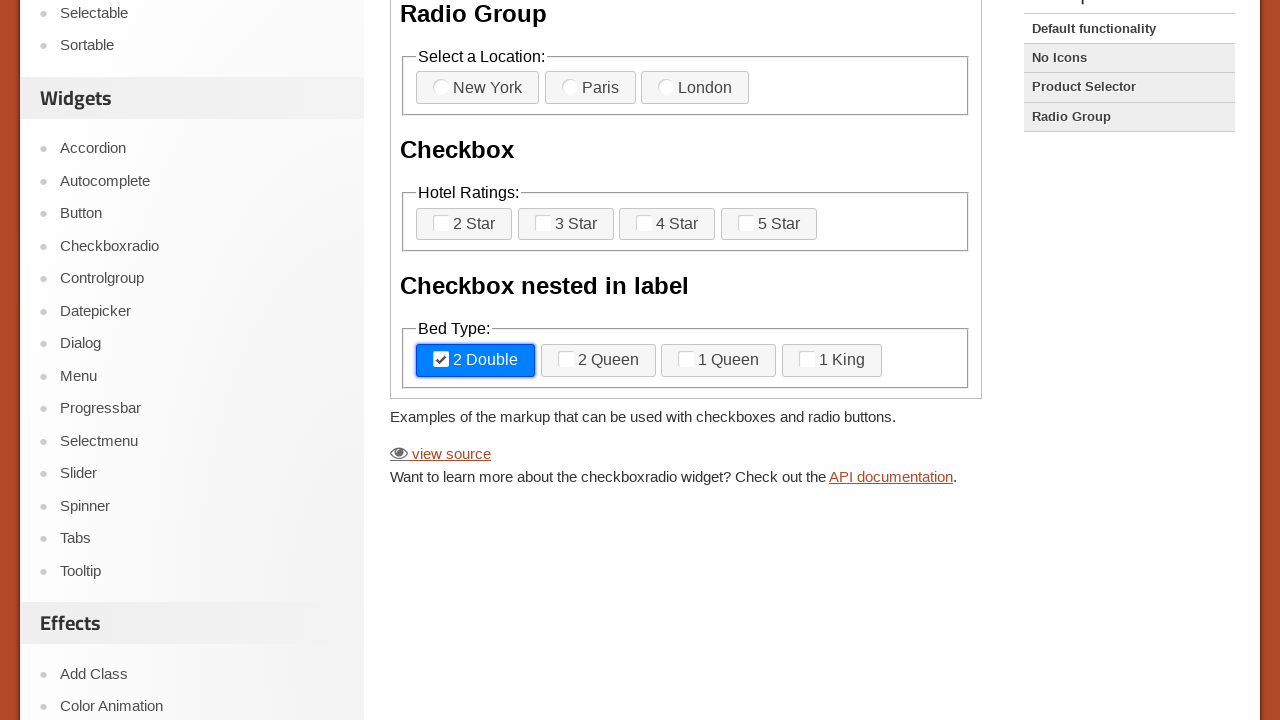

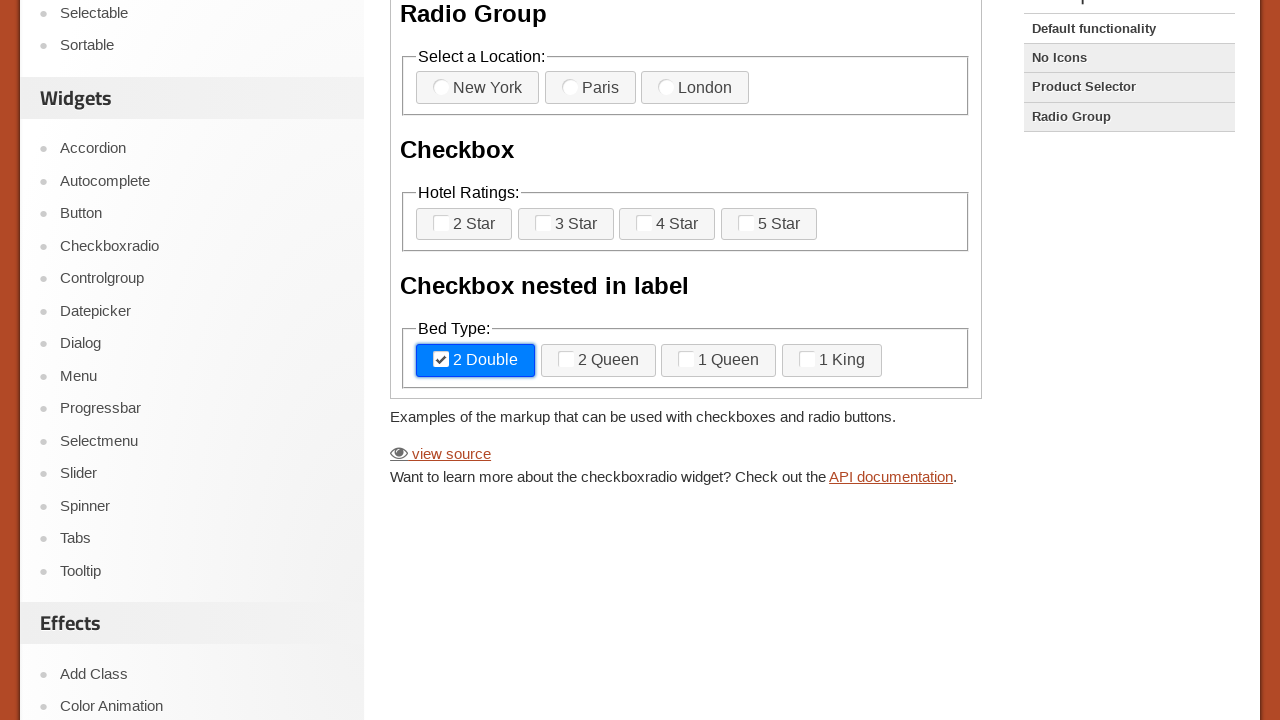